Validates that the book travel menu navigation items (Book, Flight Status, Check-in, My trips) are displayed

Starting URL: https://www.united.com/en/us

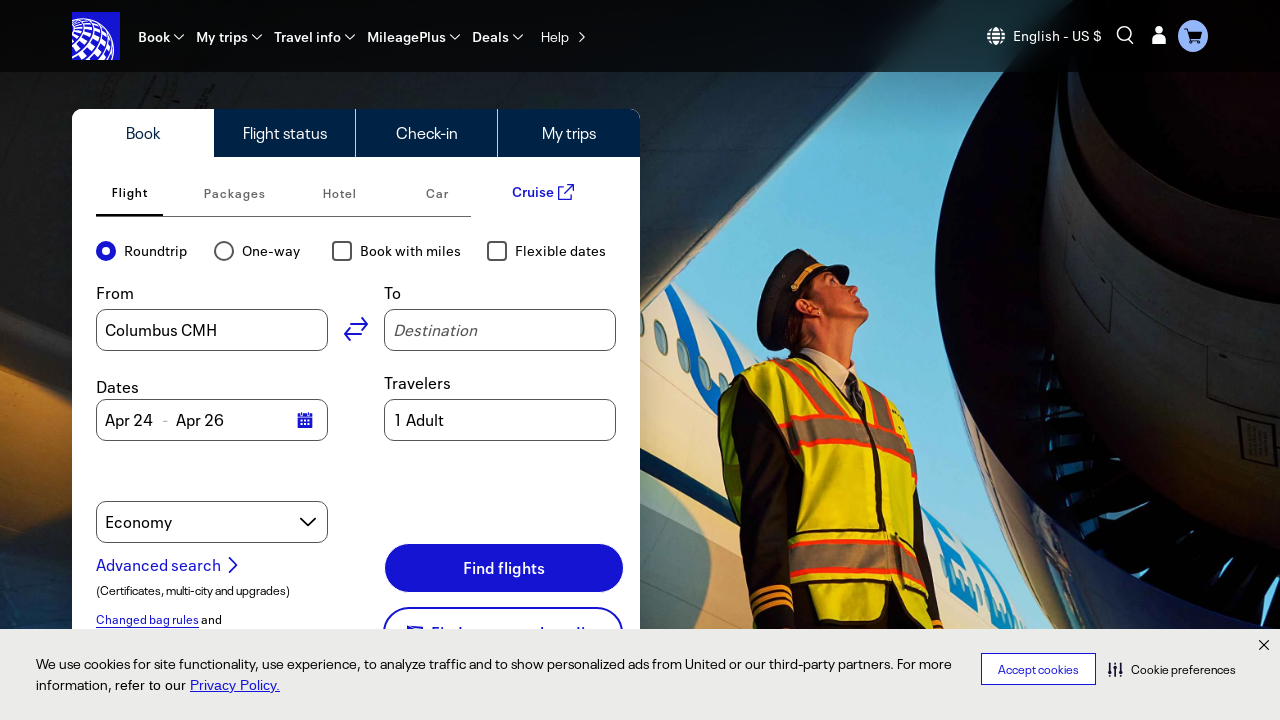

Waited for book travel menu tablist to be visible
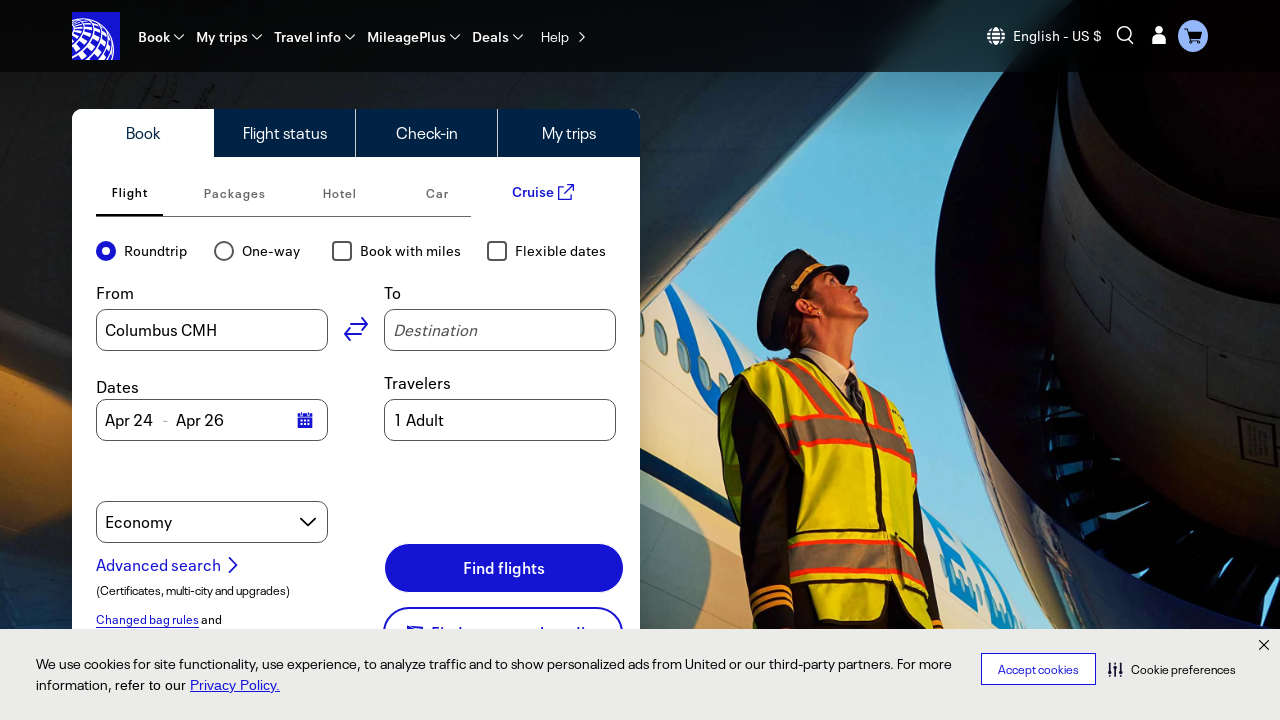

Retrieved all book travel menu navigation items (Book, Flight Status, Check-in, My trips)
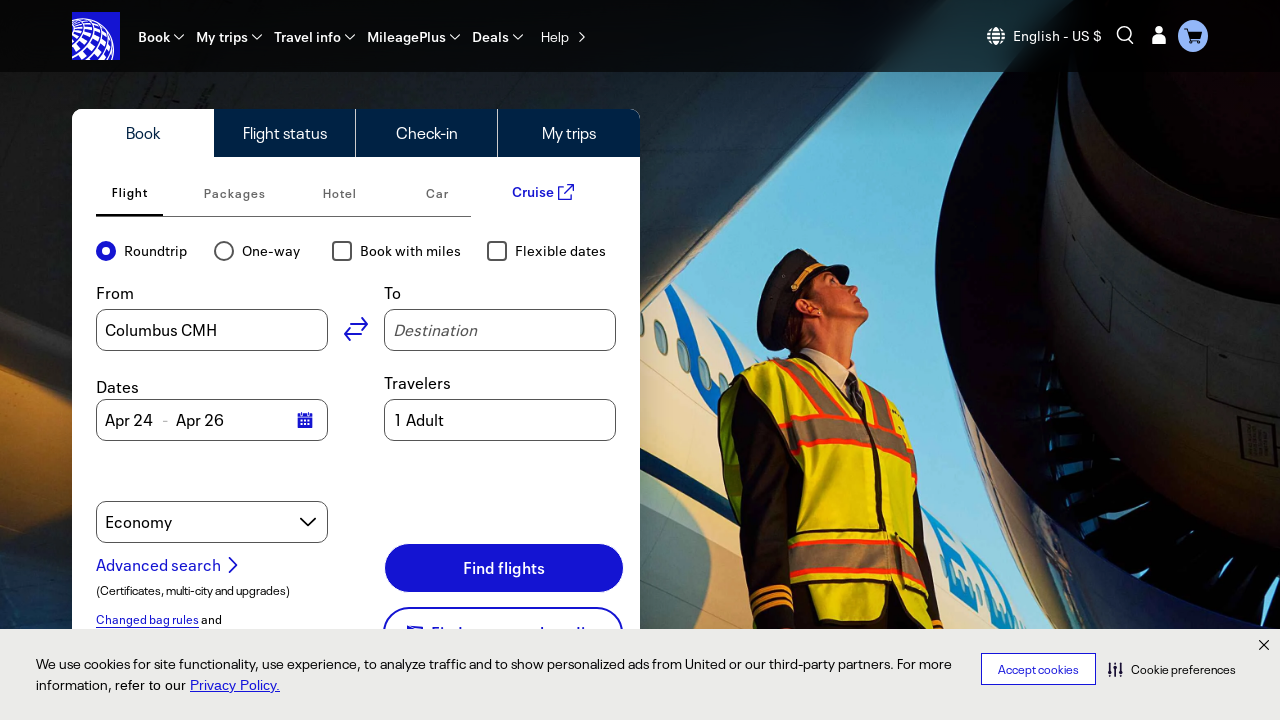

Verified book travel menu item is visible
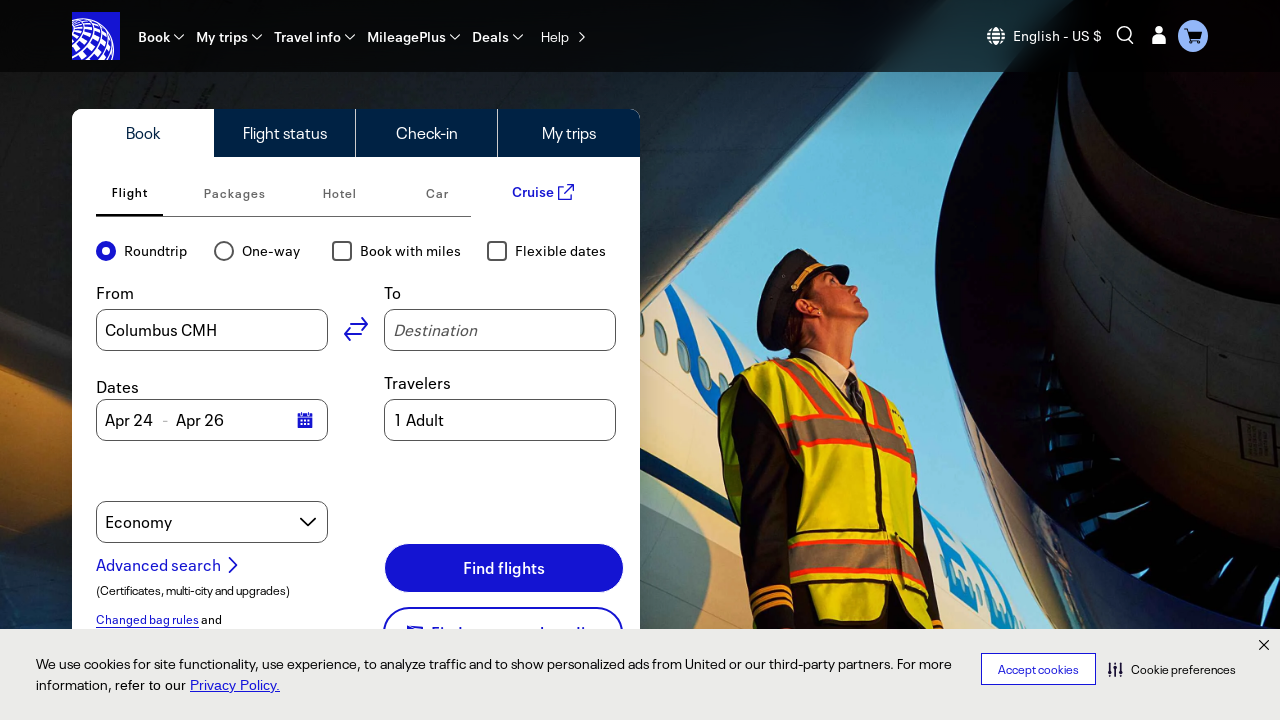

Verified book travel menu item is visible
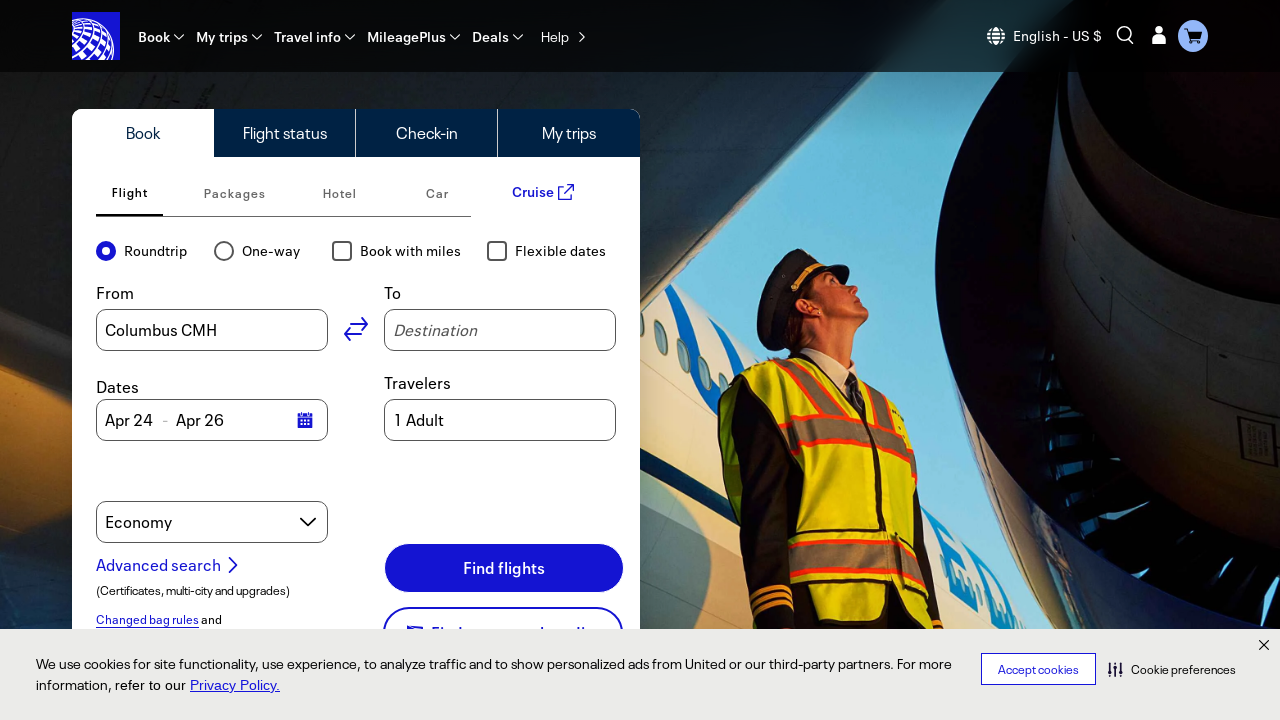

Verified book travel menu item is visible
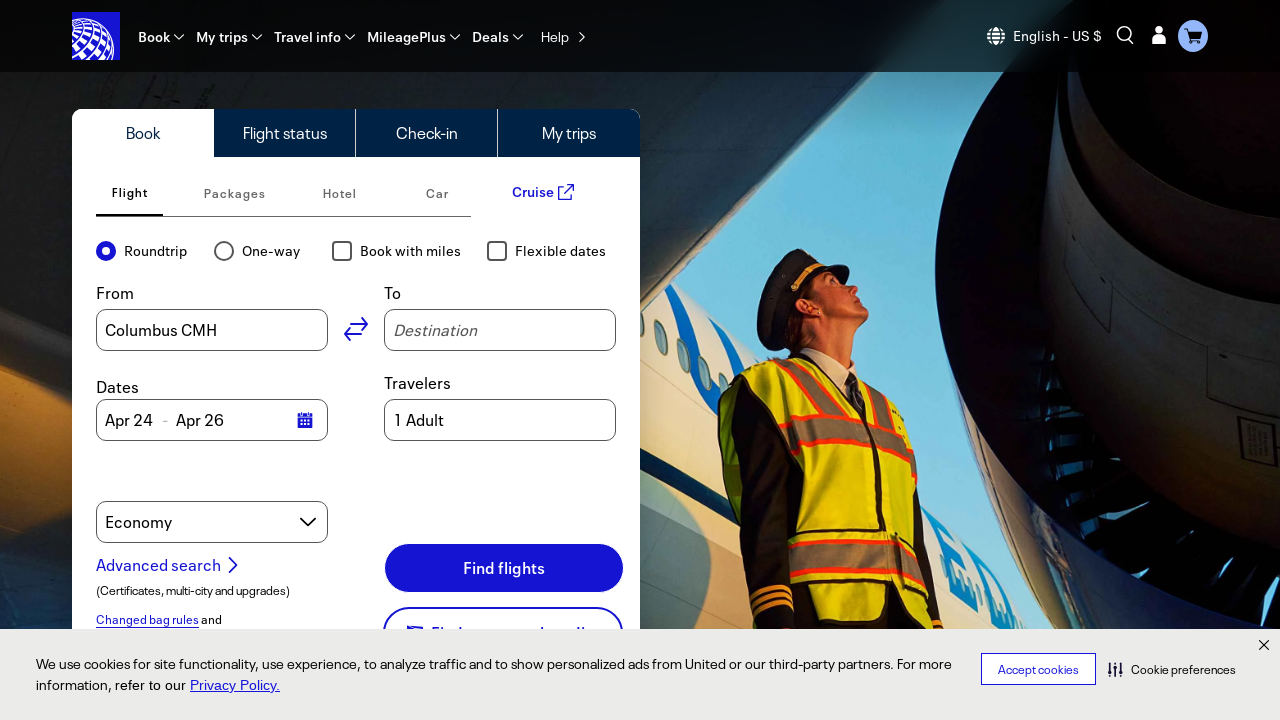

Verified book travel menu item is visible
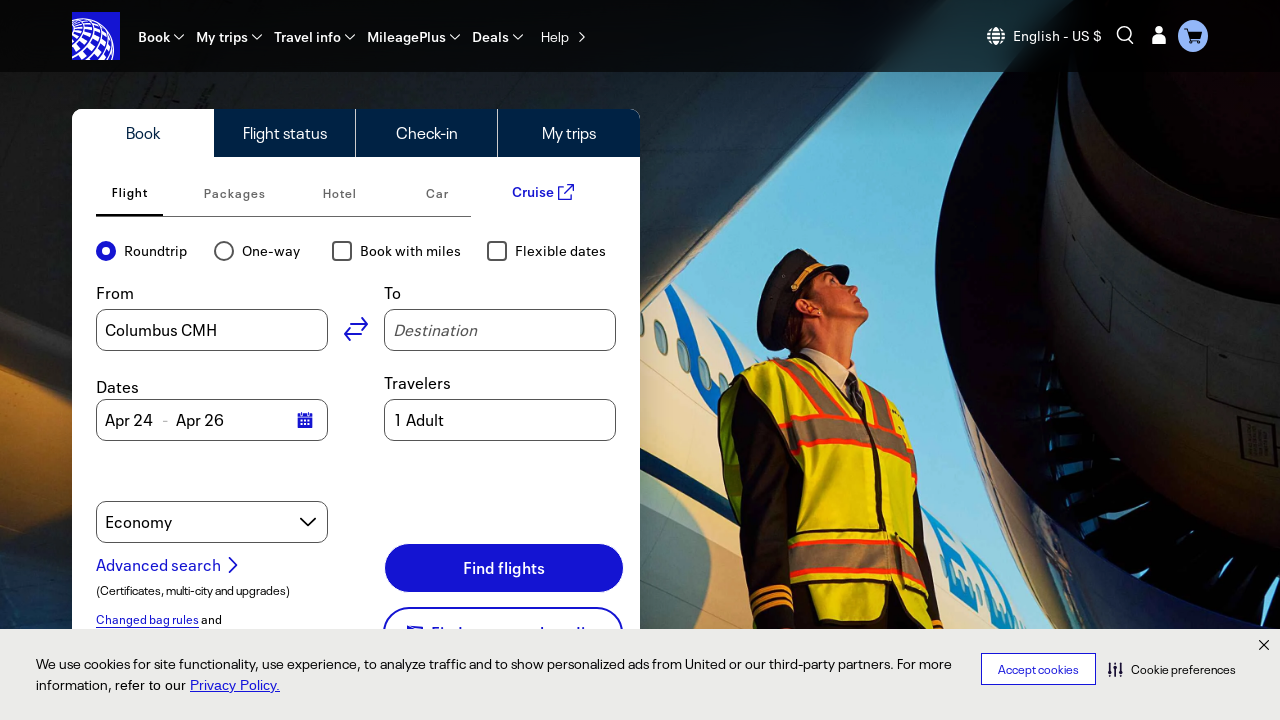

Verified book travel menu item is visible
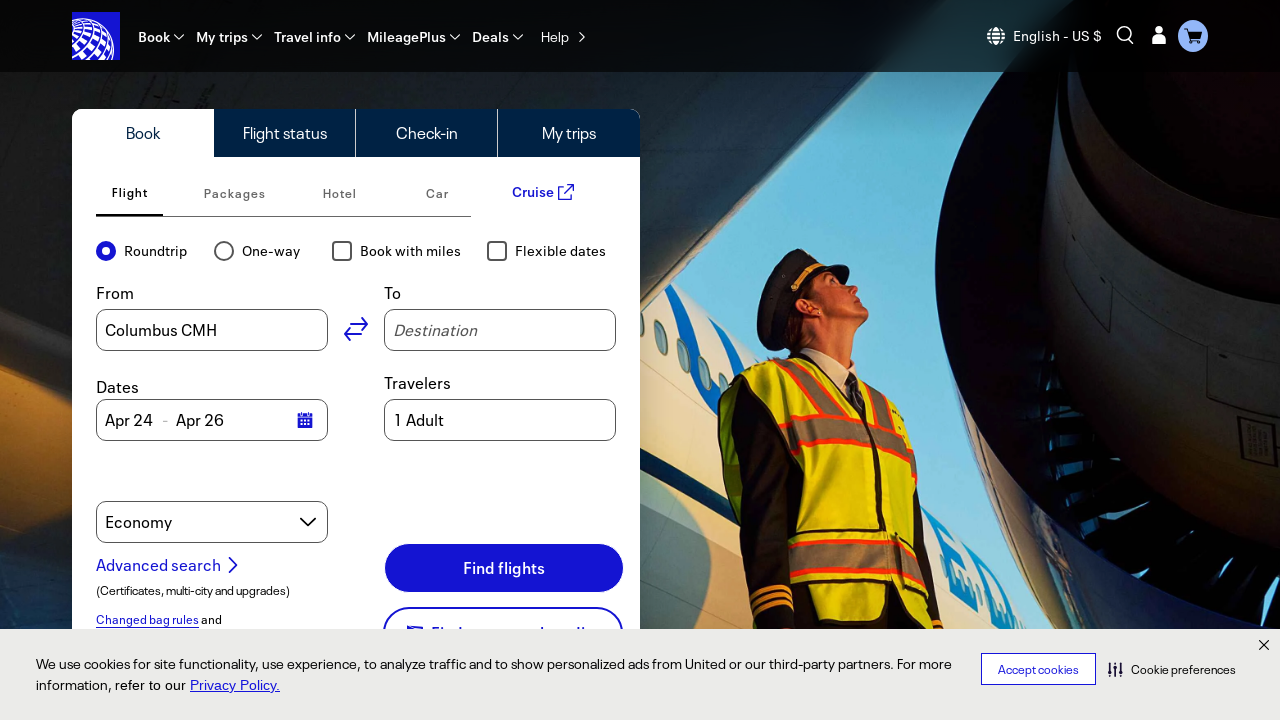

Verified book travel menu item is visible
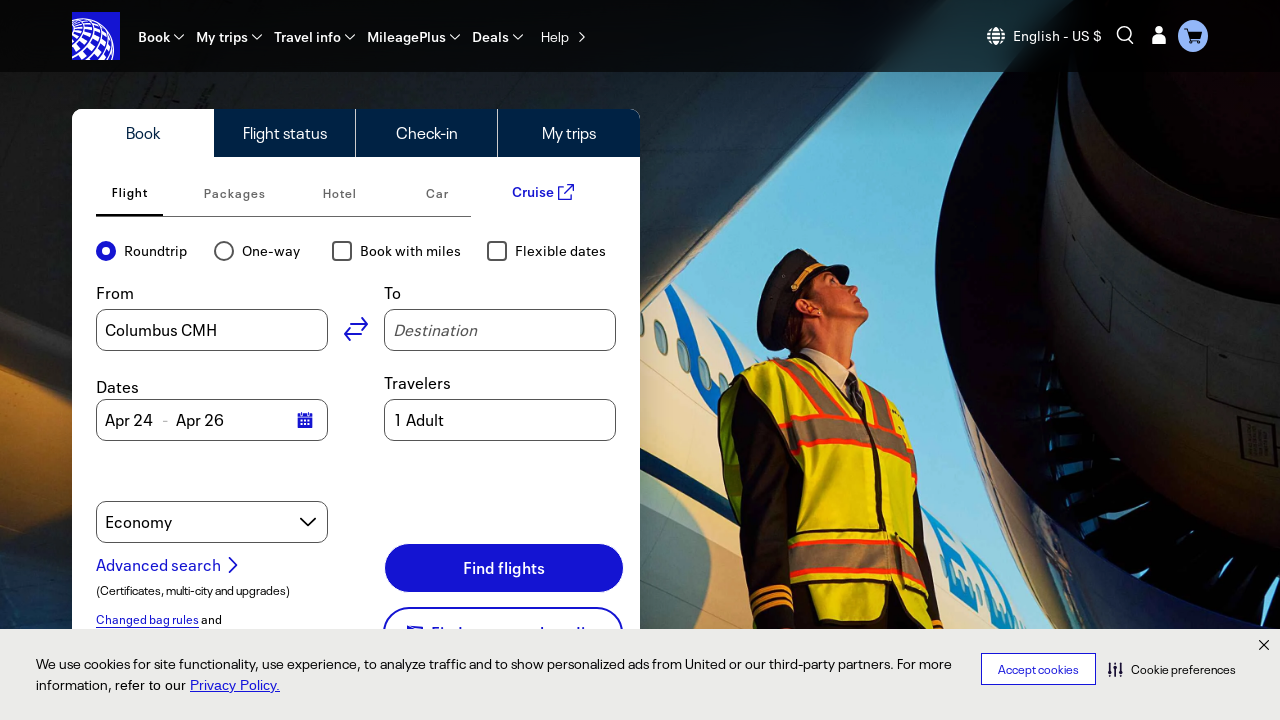

Verified book travel menu item is visible
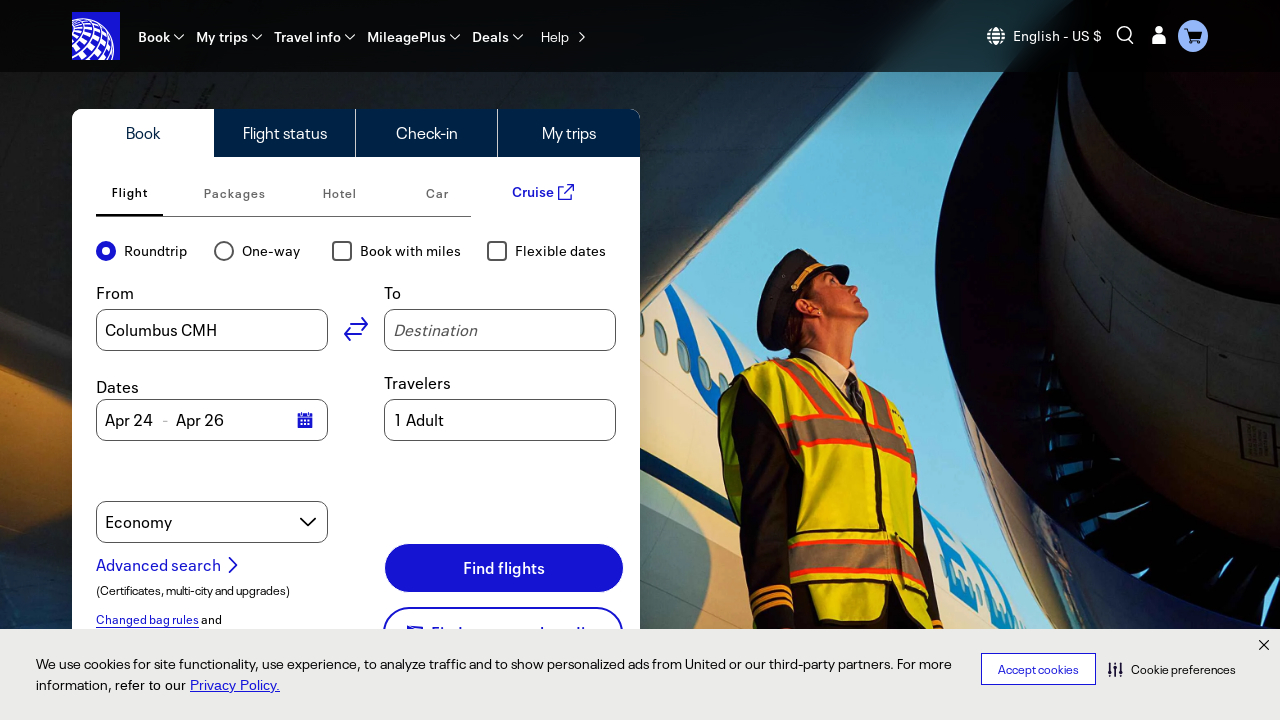

Verified book travel menu item is visible
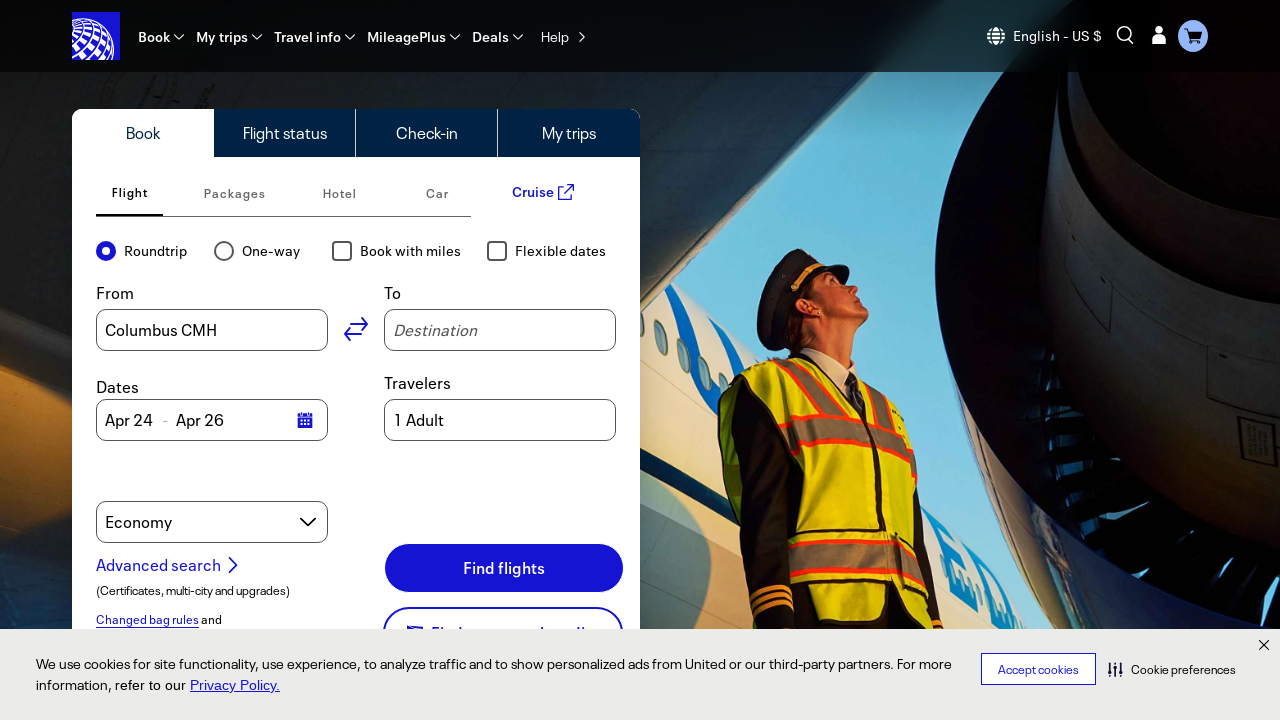

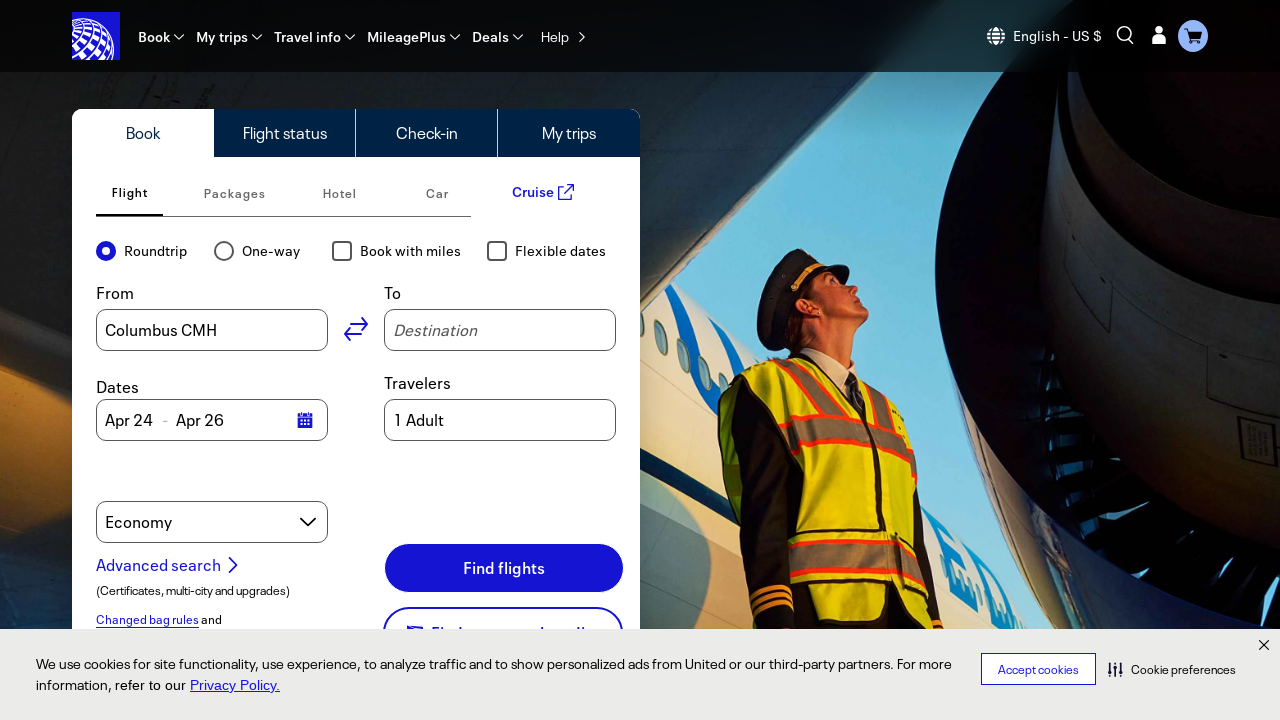